Tests confirmation alert with OK and Cancel buttons by navigating to the tab, triggering the alert, and dismissing it

Starting URL: http://demo.automationtesting.in/Alerts.html

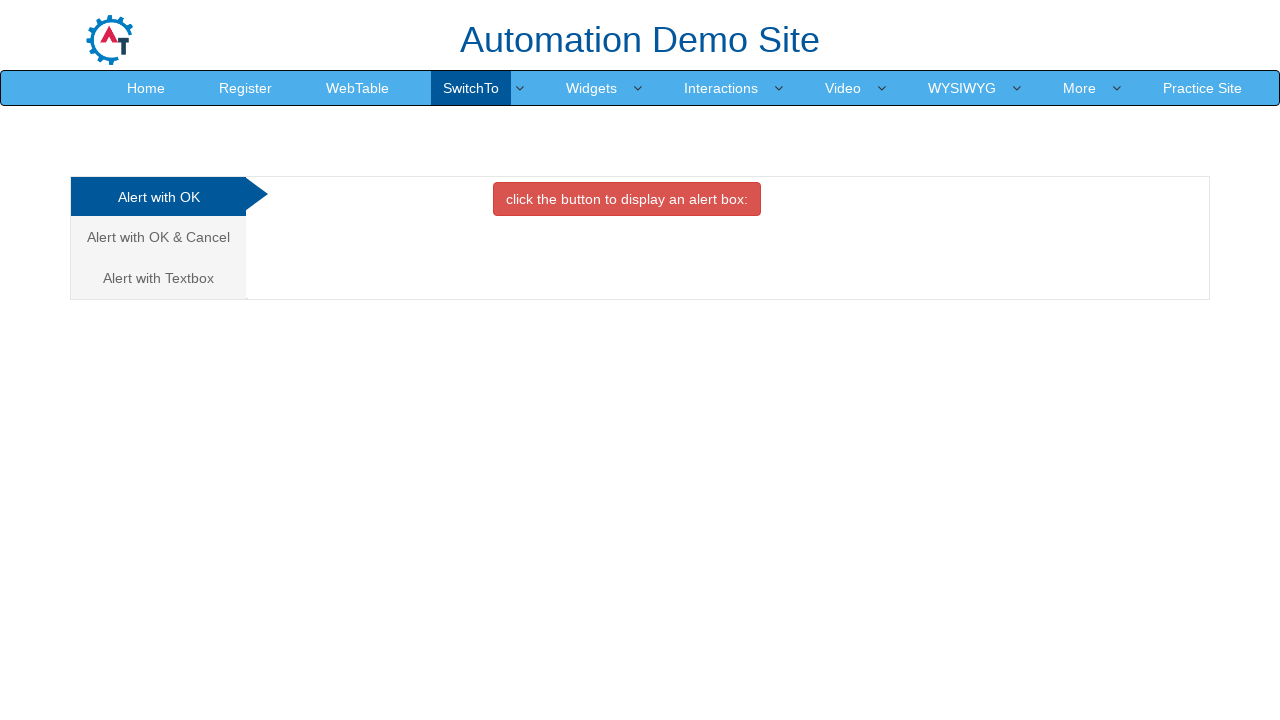

Navigated to Alert with OK & Cancel tab at (158, 237) on xpath=//a[contains(text(),'Alert with OK & Cancel')]
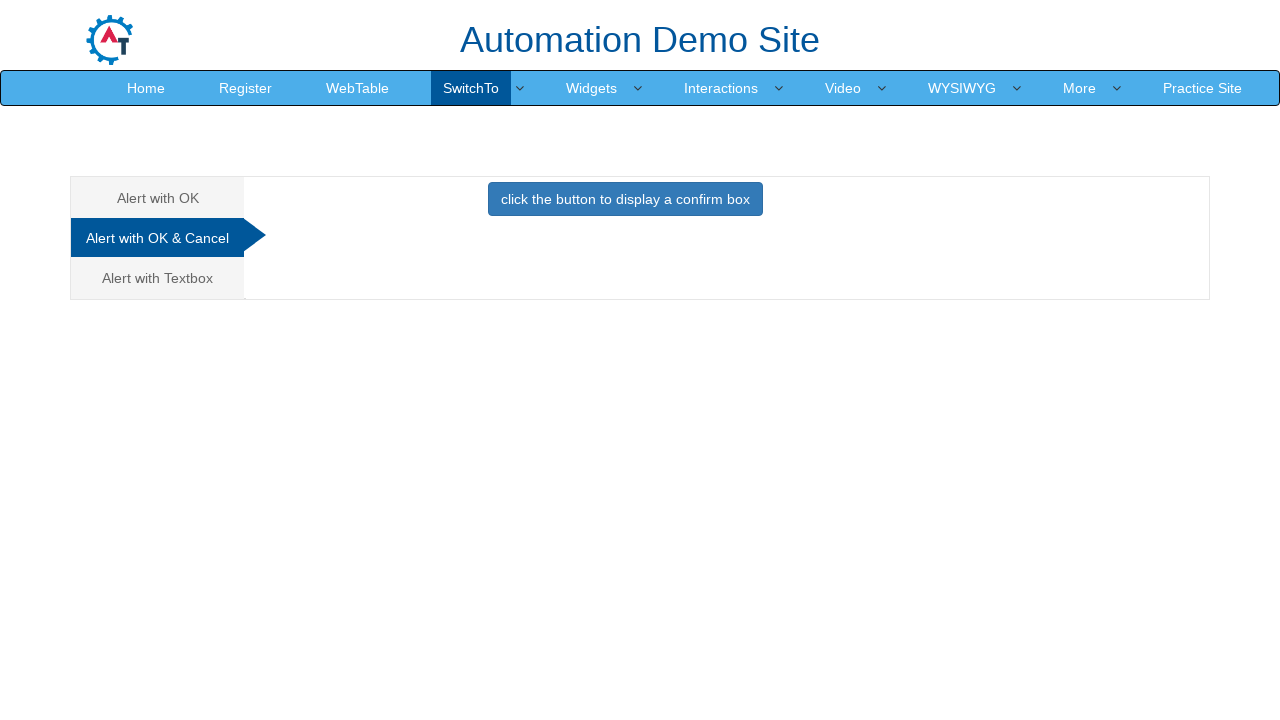

Clicked button to display confirmation alert at (625, 199) on xpath=//button[contains(text(),'click the button to display a confirm box')]
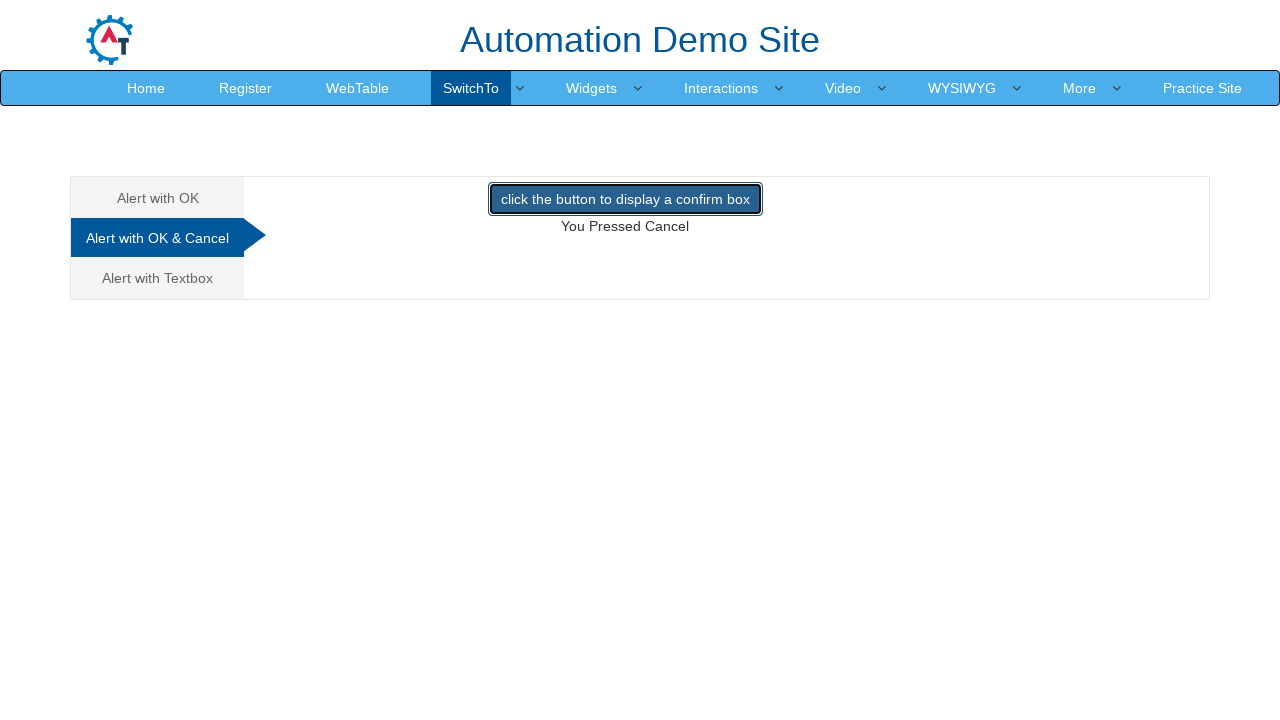

Dismissed the confirmation alert by clicking Cancel
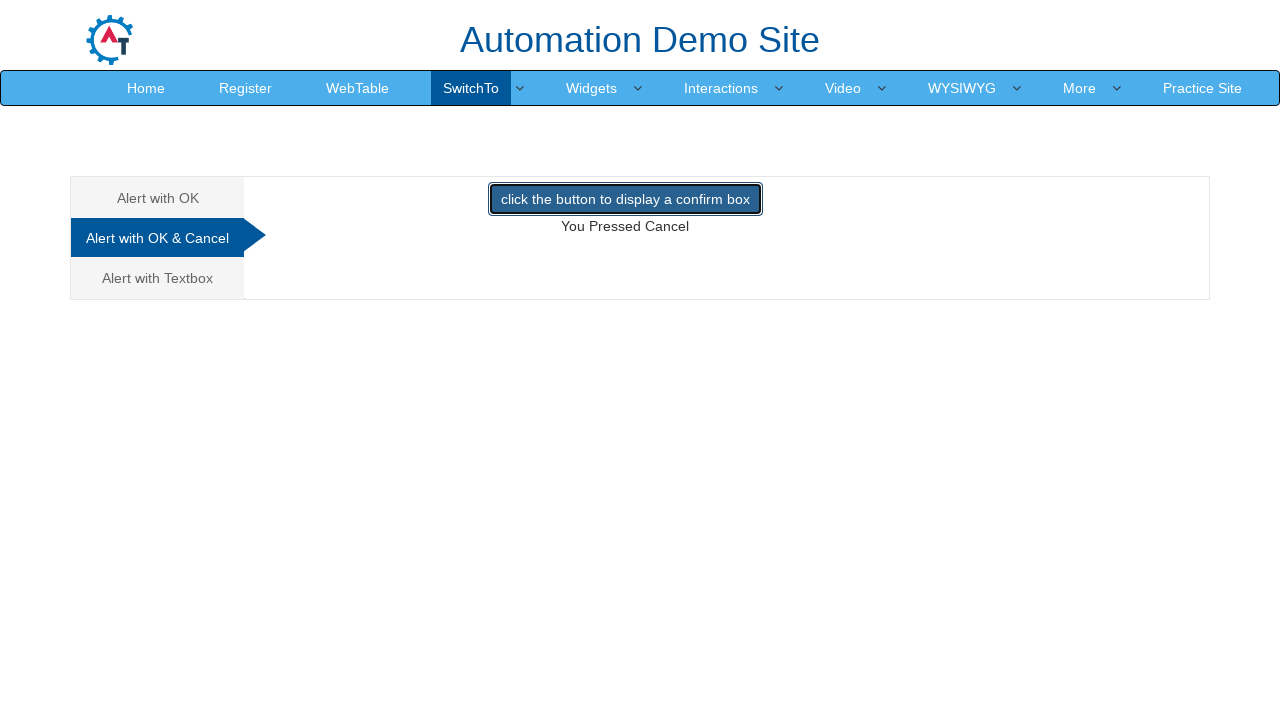

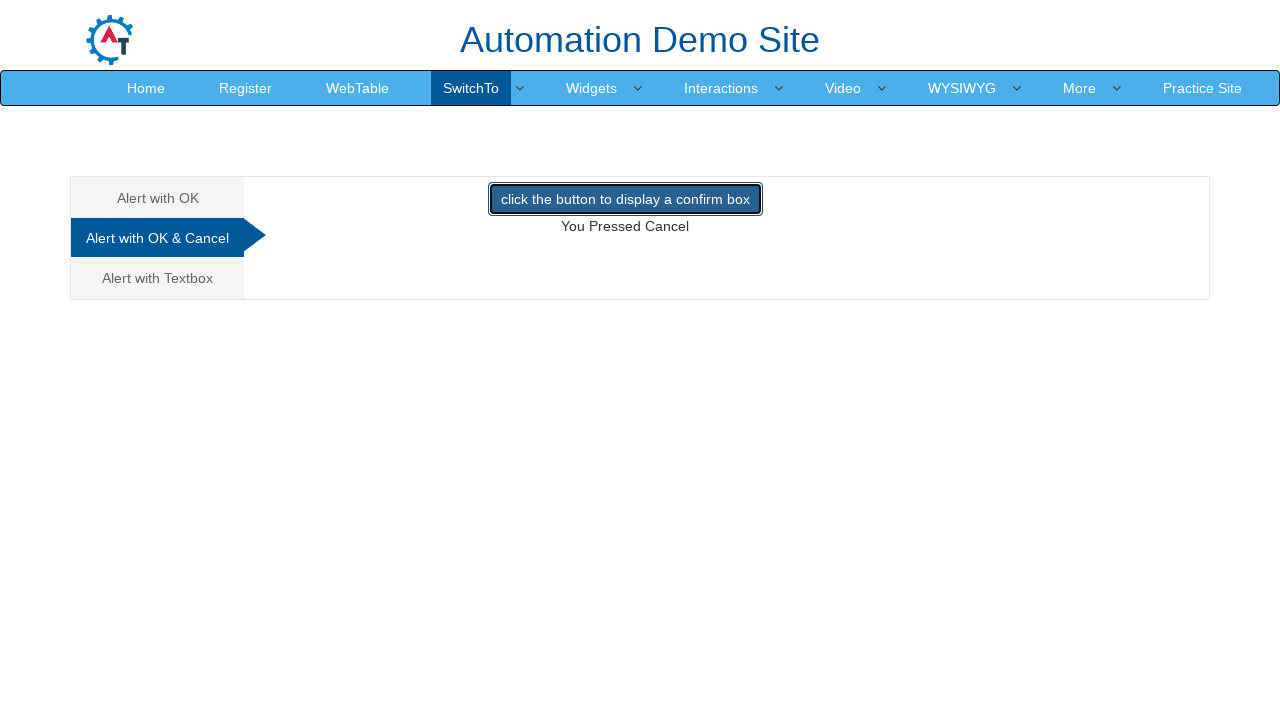